Tests adding a single variant product to cart from the product detail page

Starting URL: https://hintofyou.playbybeautyhaul.com/en/product/detail/single-variant-snty2

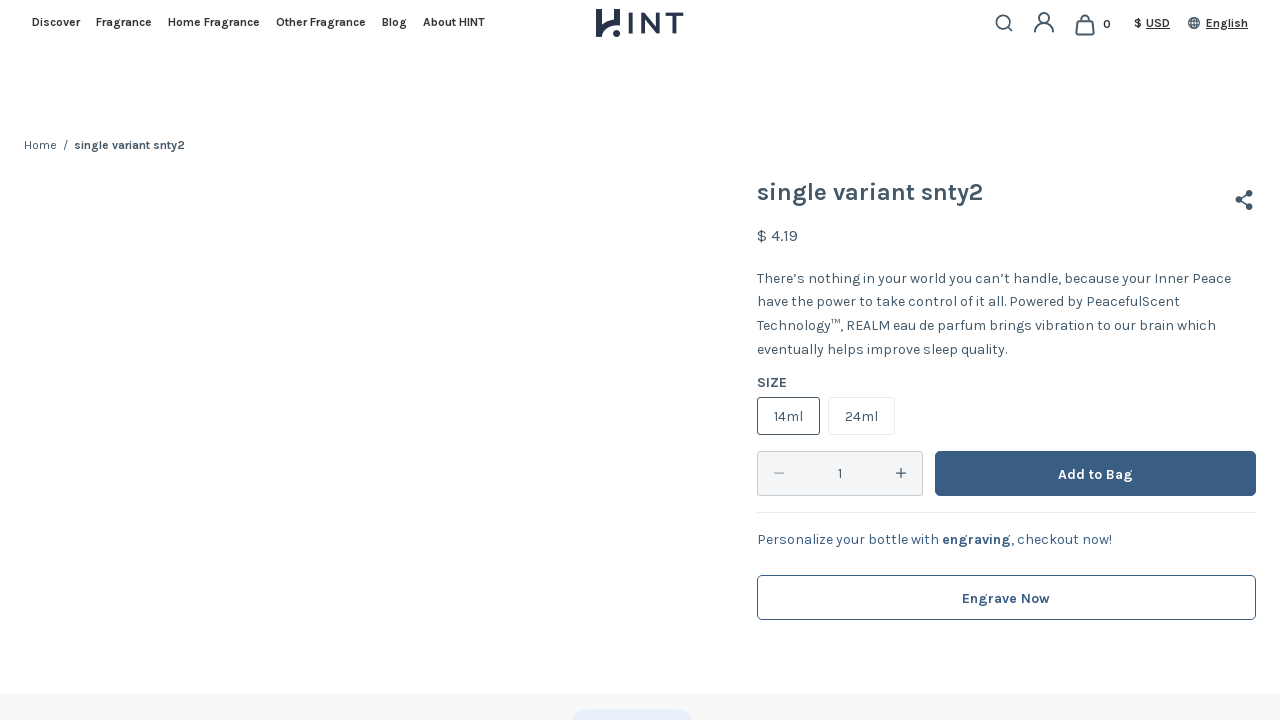

Clicked 'Add to Bag' button on single variant product detail page at (1096, 473) on button[type='submit']:has-text('Add to Bag')
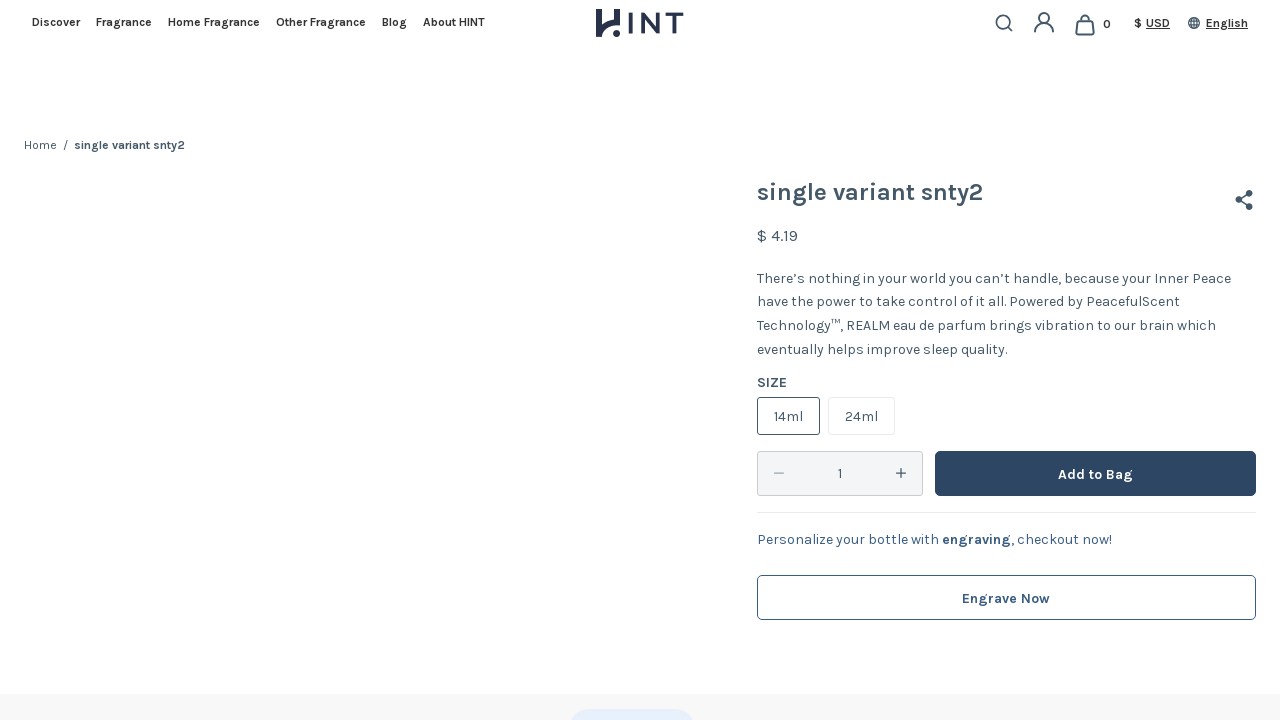

Success message 'Product successfully added to cart' appeared
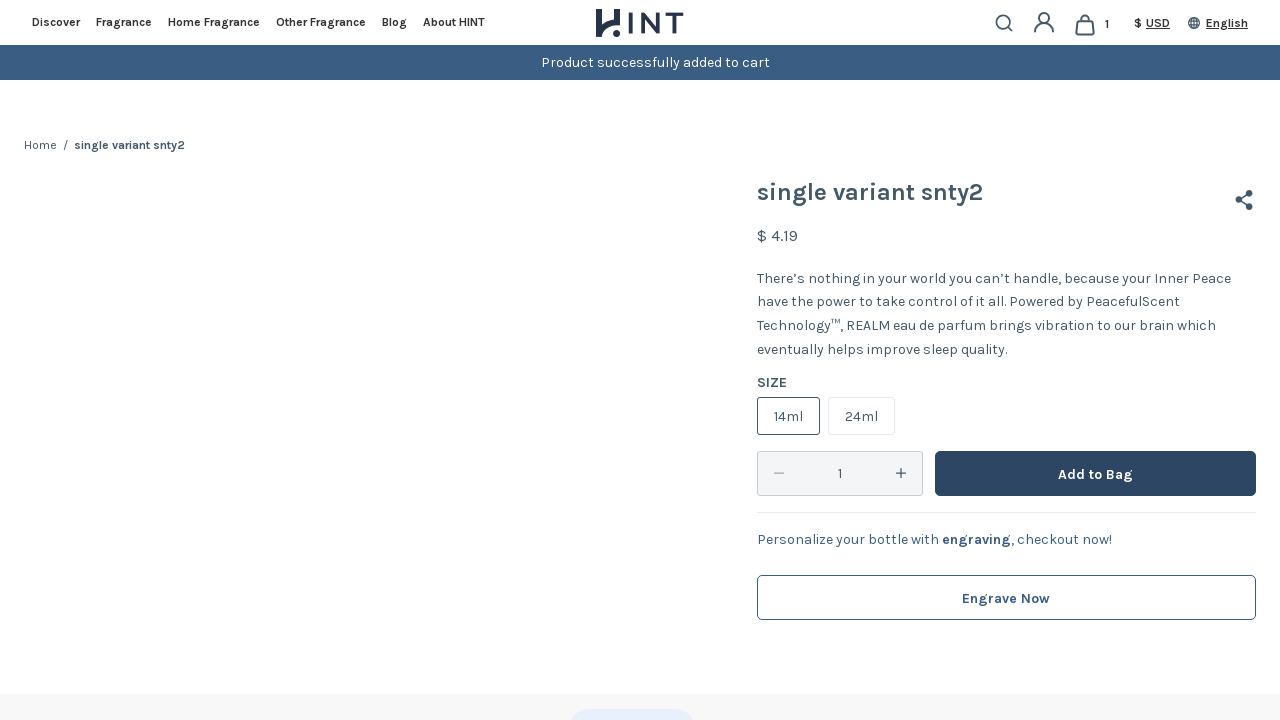

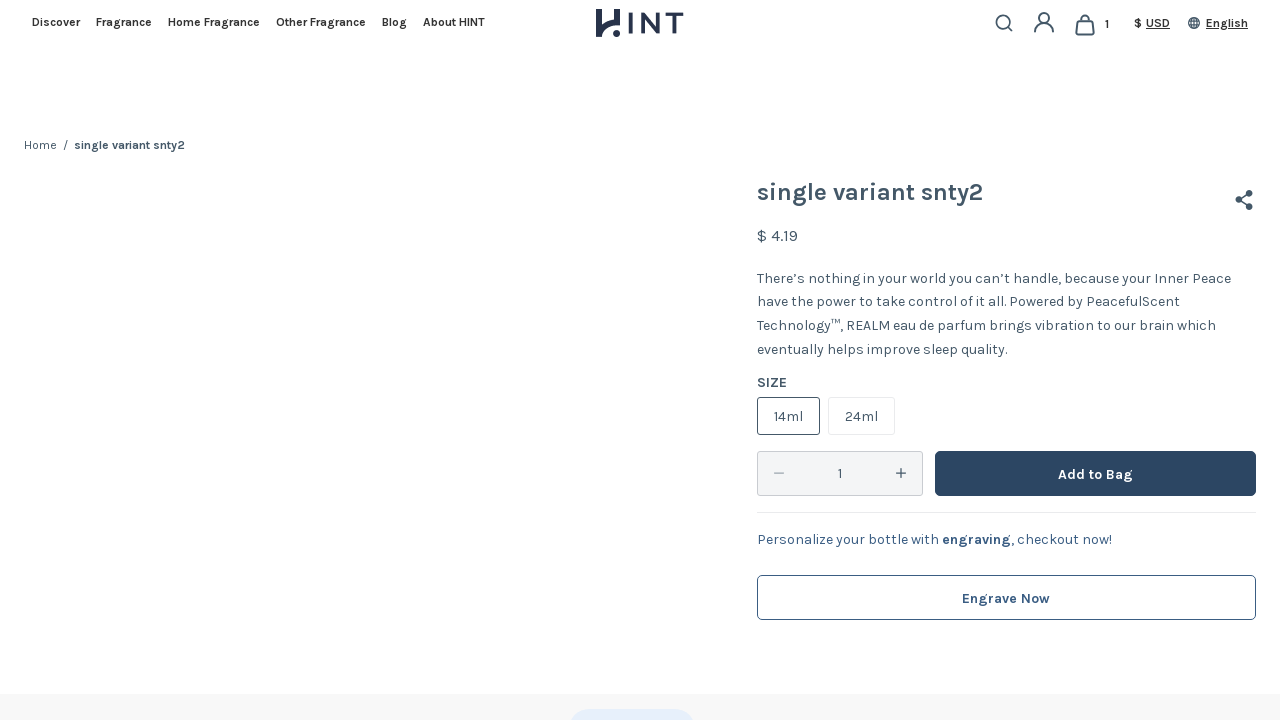